Navigates to the OTUS educational platform homepage

Starting URL: https://otus.ru/

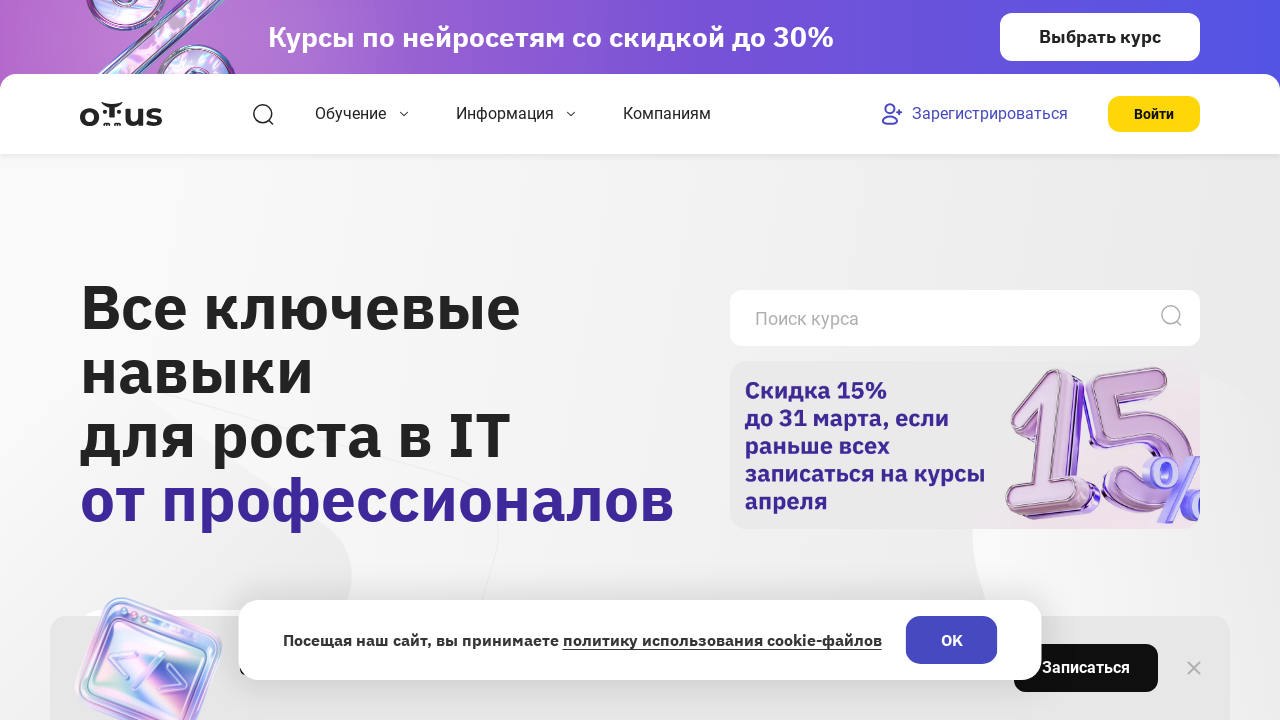

Navigated to OTUS educational platform homepage
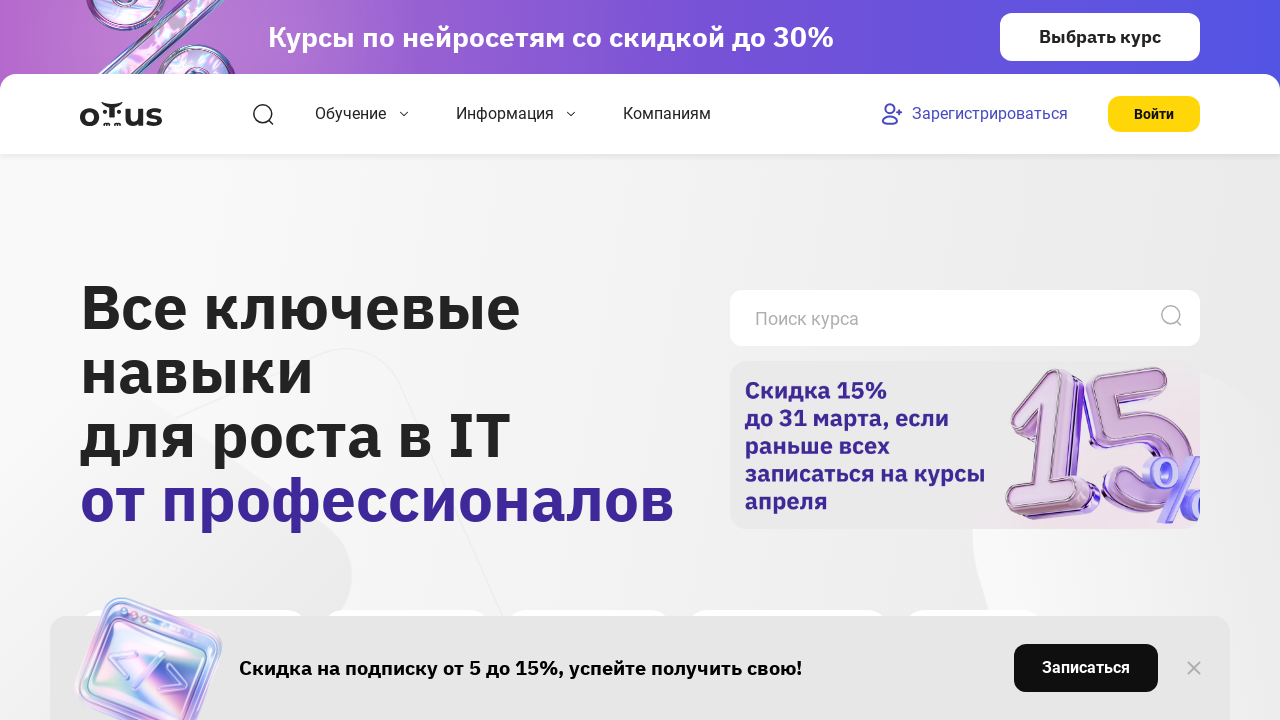

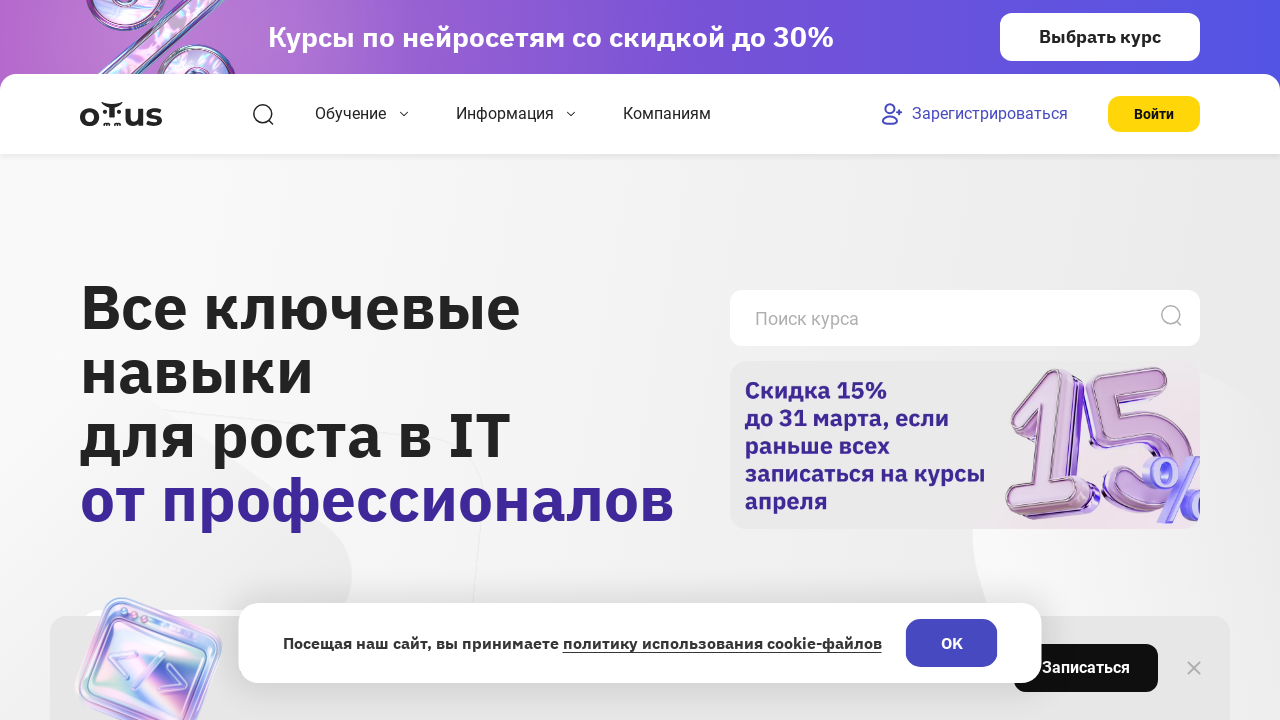